Tests alert handling functionality by interacting with confirm and prompt dialogs on a demo page

Starting URL: https://demoqa.com/alerts

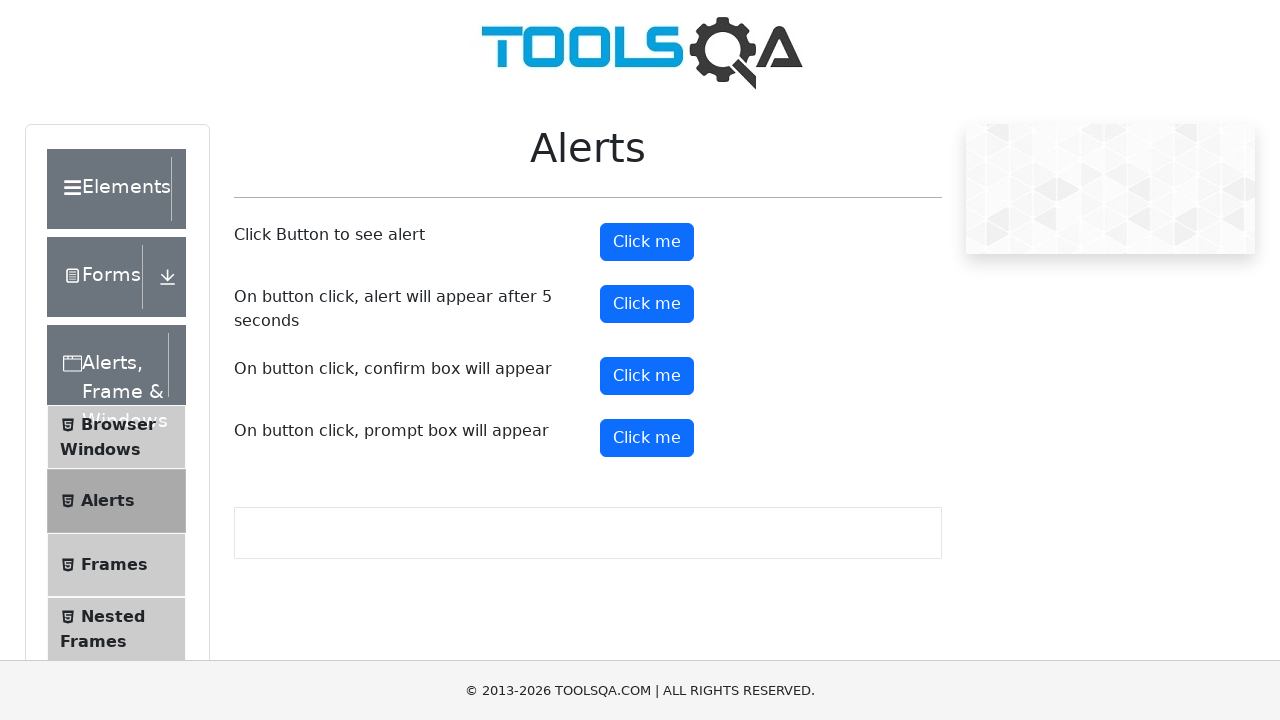

Hovered over confirm button to ensure visibility at (647, 376) on #confirmButton
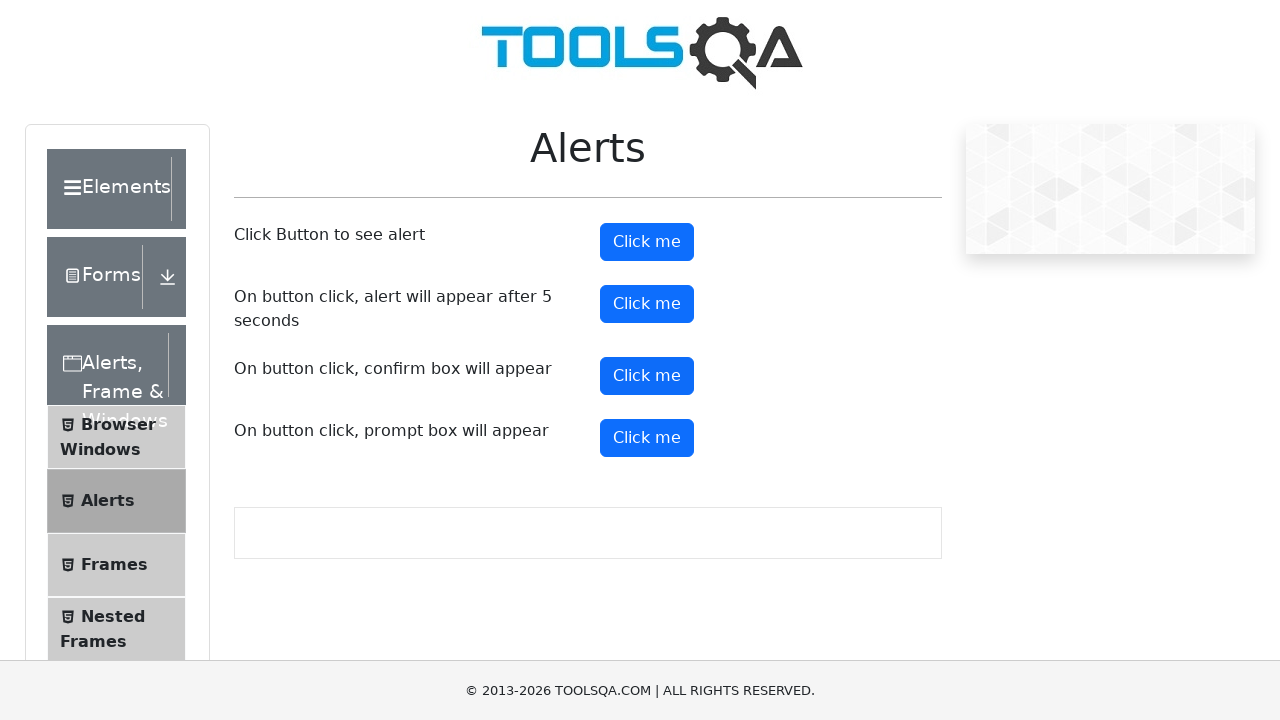

Scrolled page down by 500 pixels
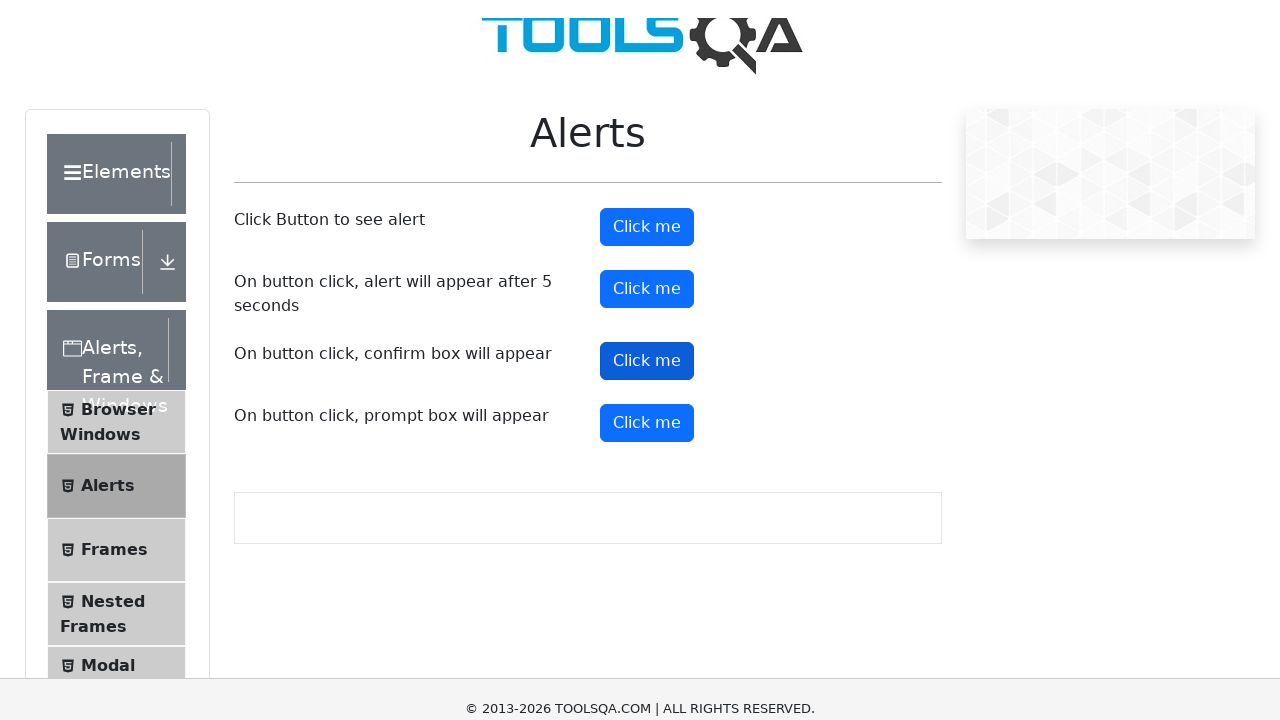

Clicked confirm button to trigger confirm dialog at (647, 0) on #confirmButton
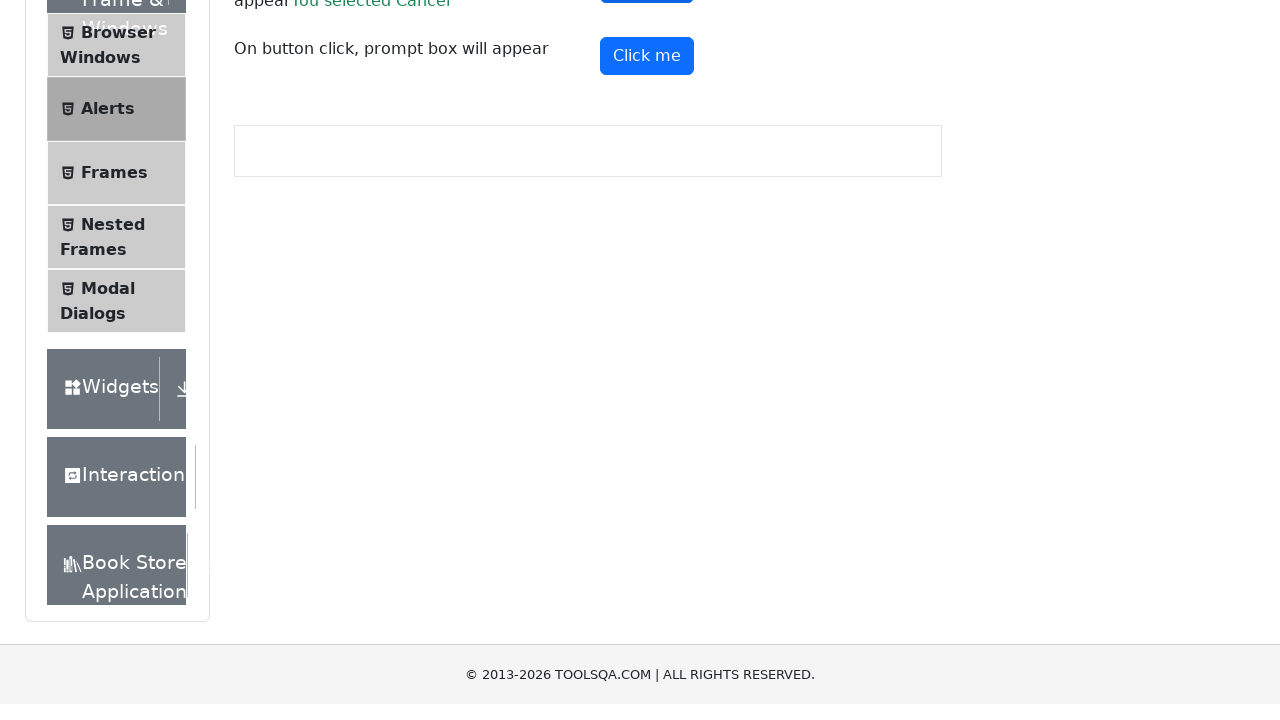

Set up dialog handler to accept confirm dialog
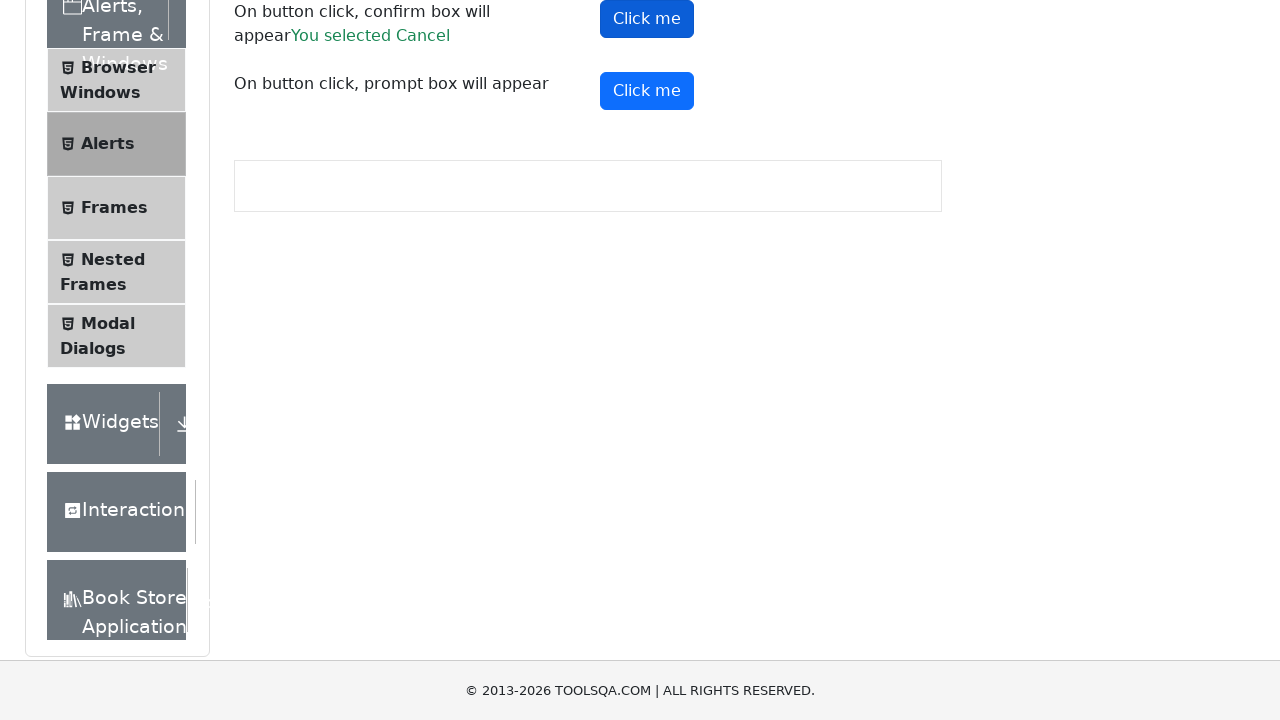

Clicked prompt button to trigger prompt dialog at (647, 91) on #promtButton
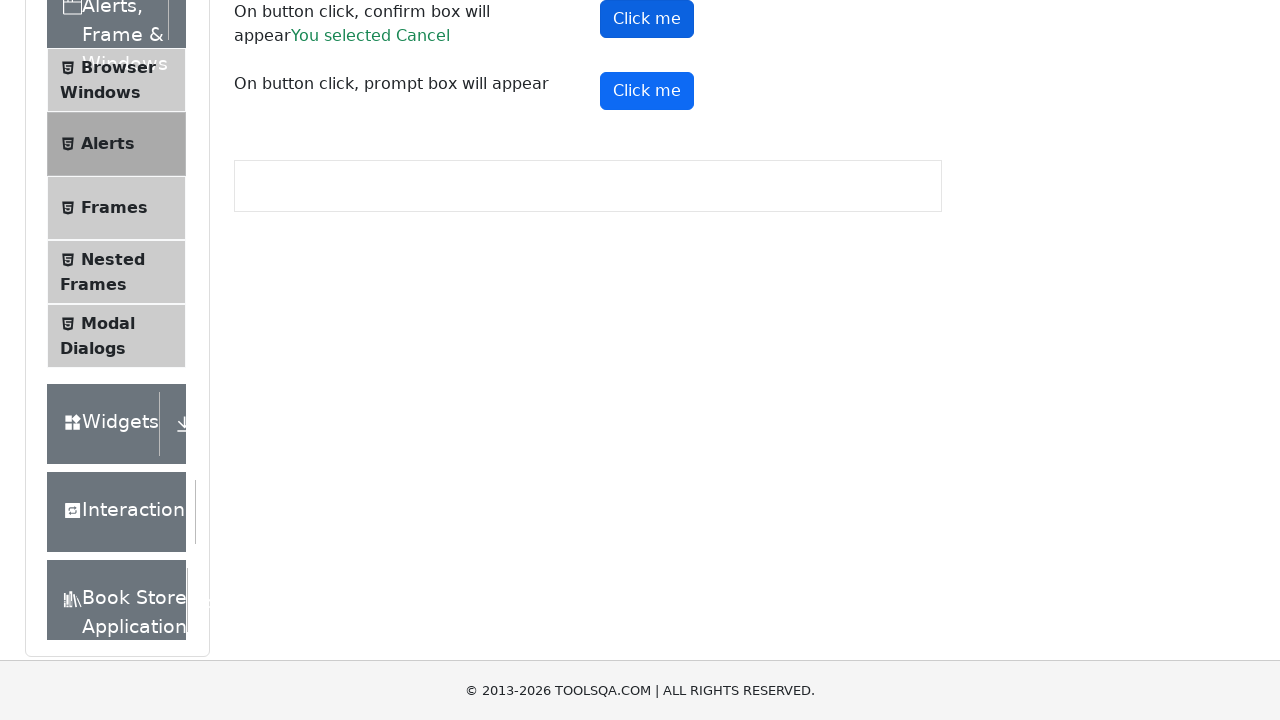

Set up dialog handler to accept prompt dialog with input 'Hello'
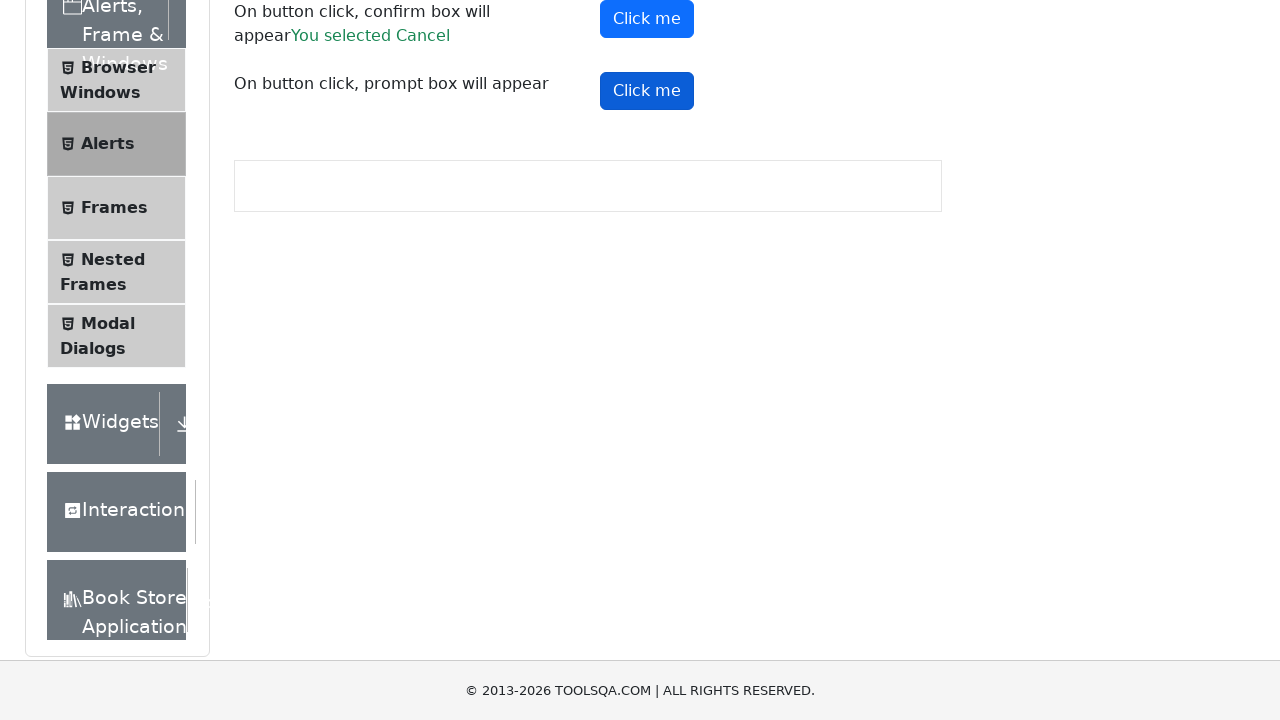

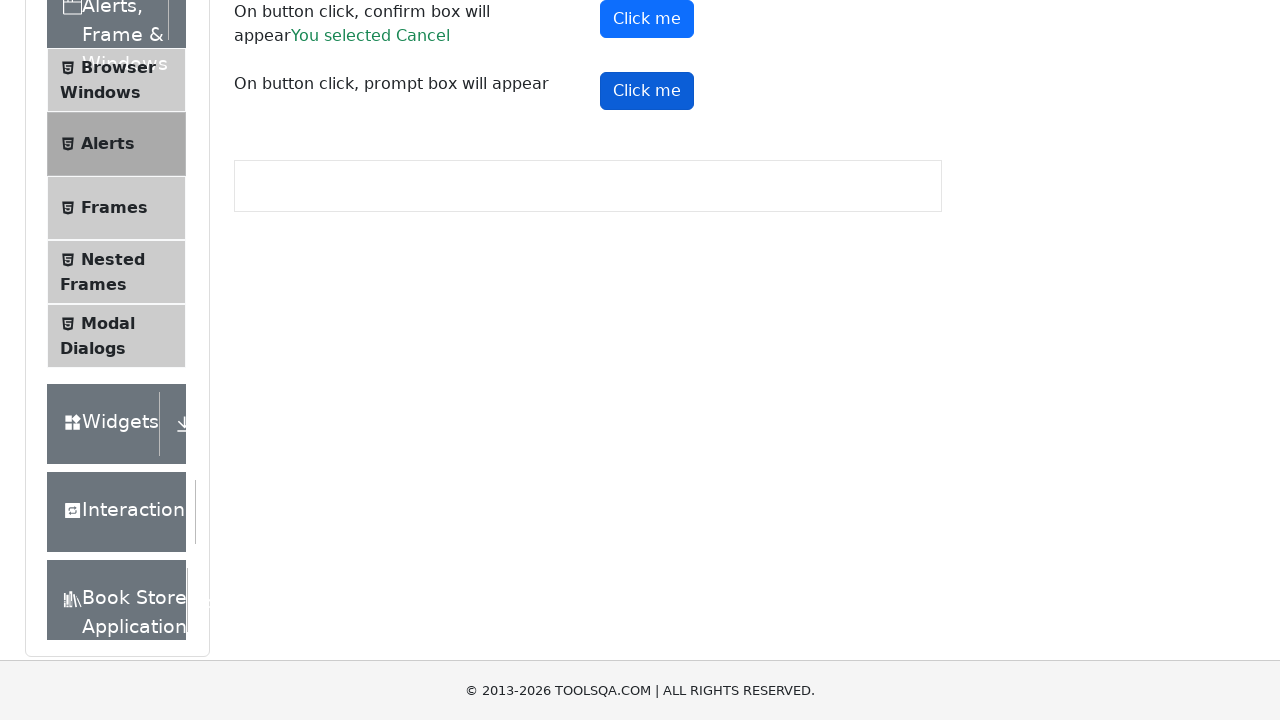